Tests prompt box (JavaScript alert) handling by clicking a button to trigger a prompt, entering text, and accepting it

Starting URL: https://www.hyrtutorials.com/p/alertsdemo.html

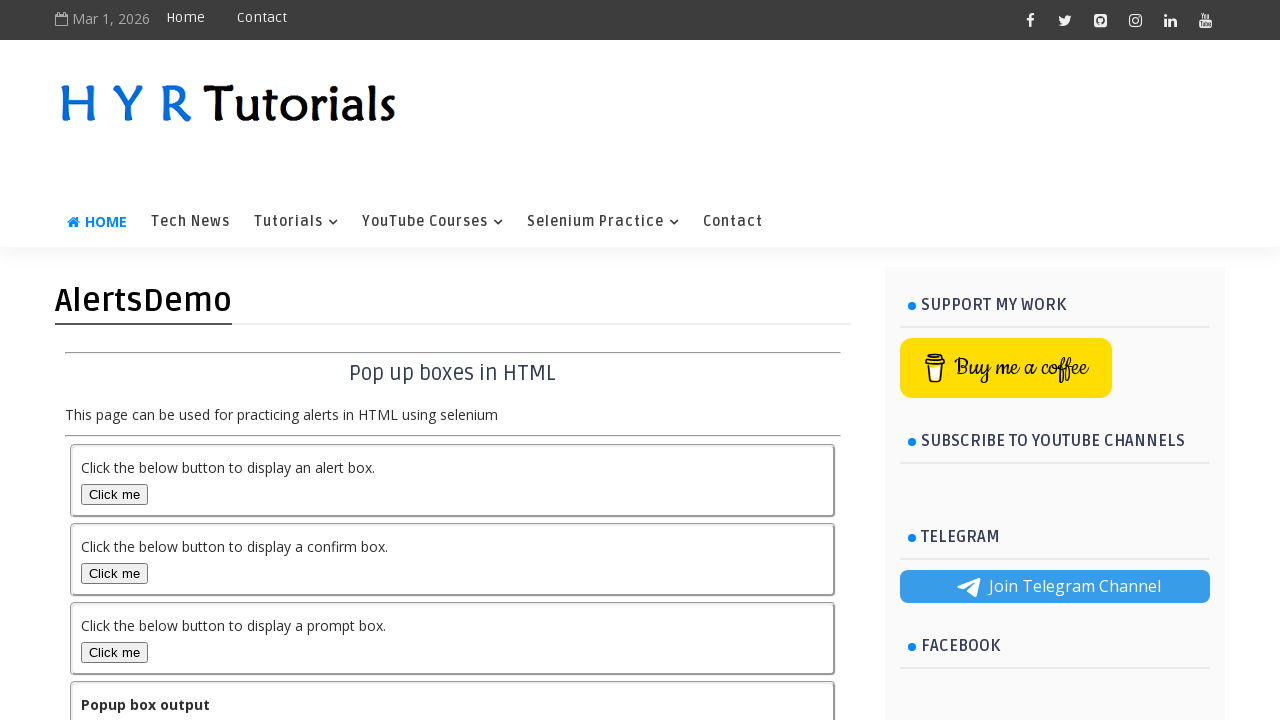

Set up dialog handler to accept prompts with 'Hello' text
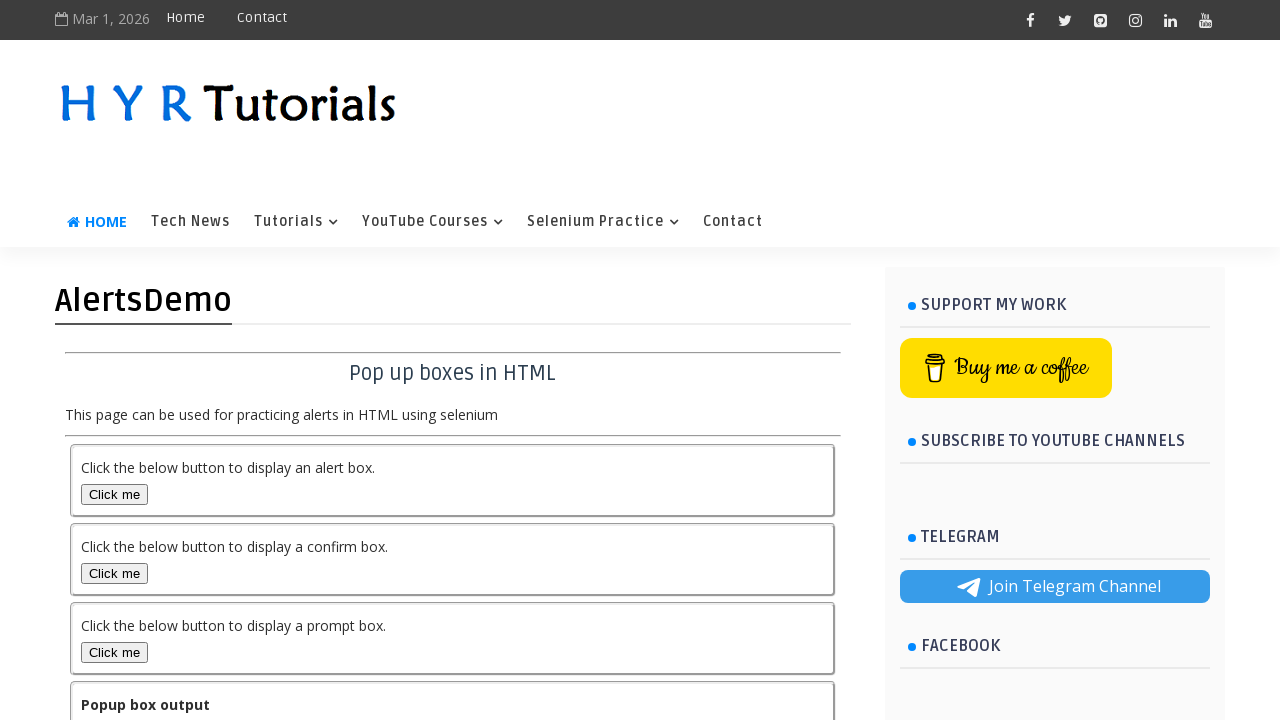

Clicked prompt box button to trigger prompt dialog at (114, 652) on button#promptBox
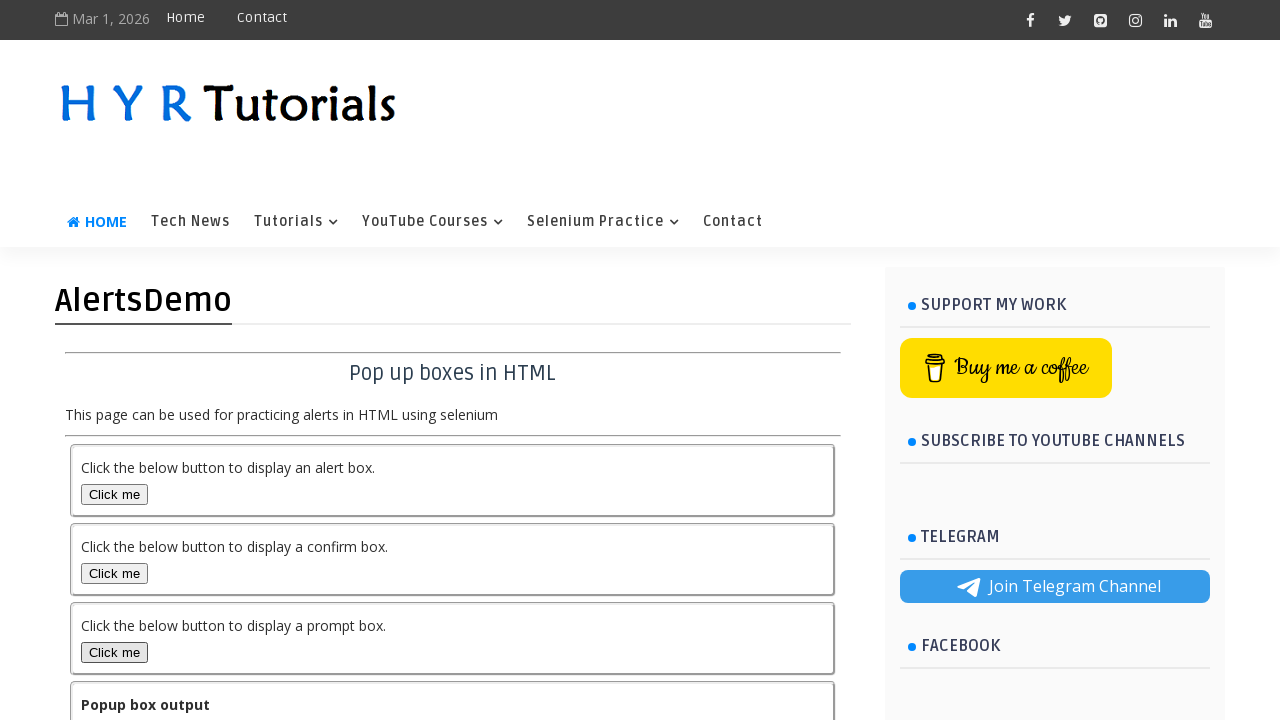

Waited for output element to appear after prompt handling
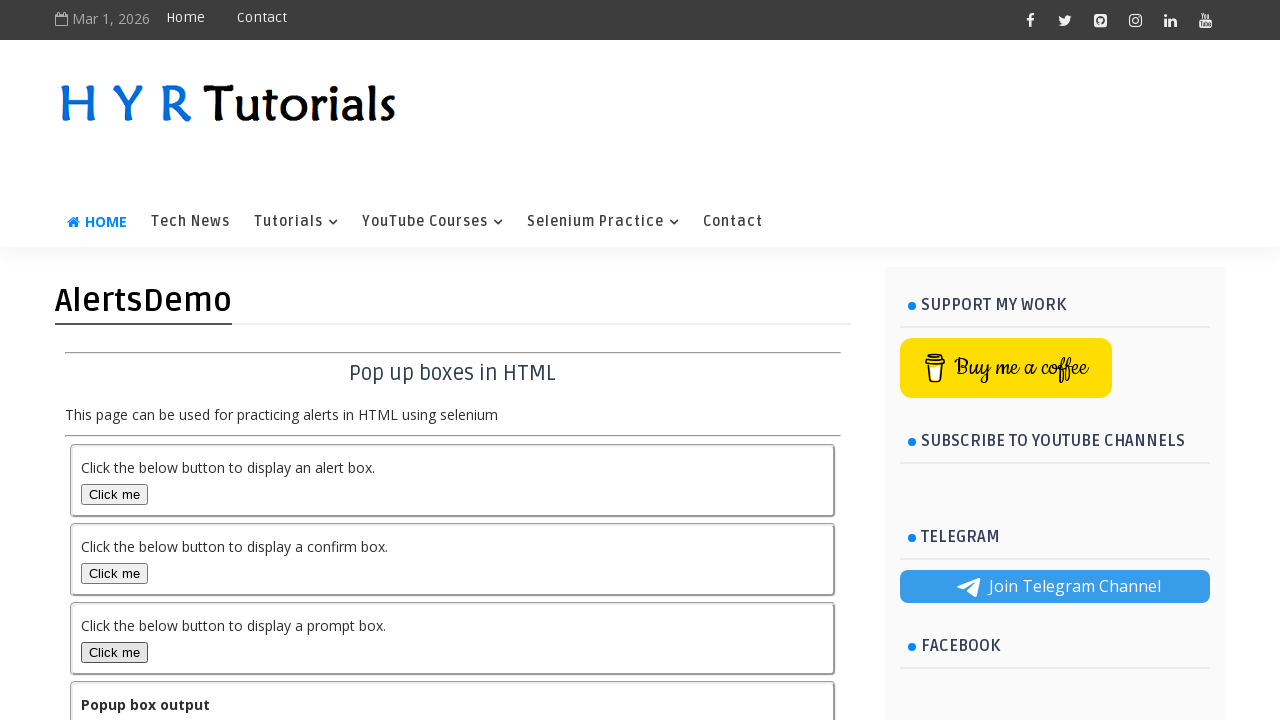

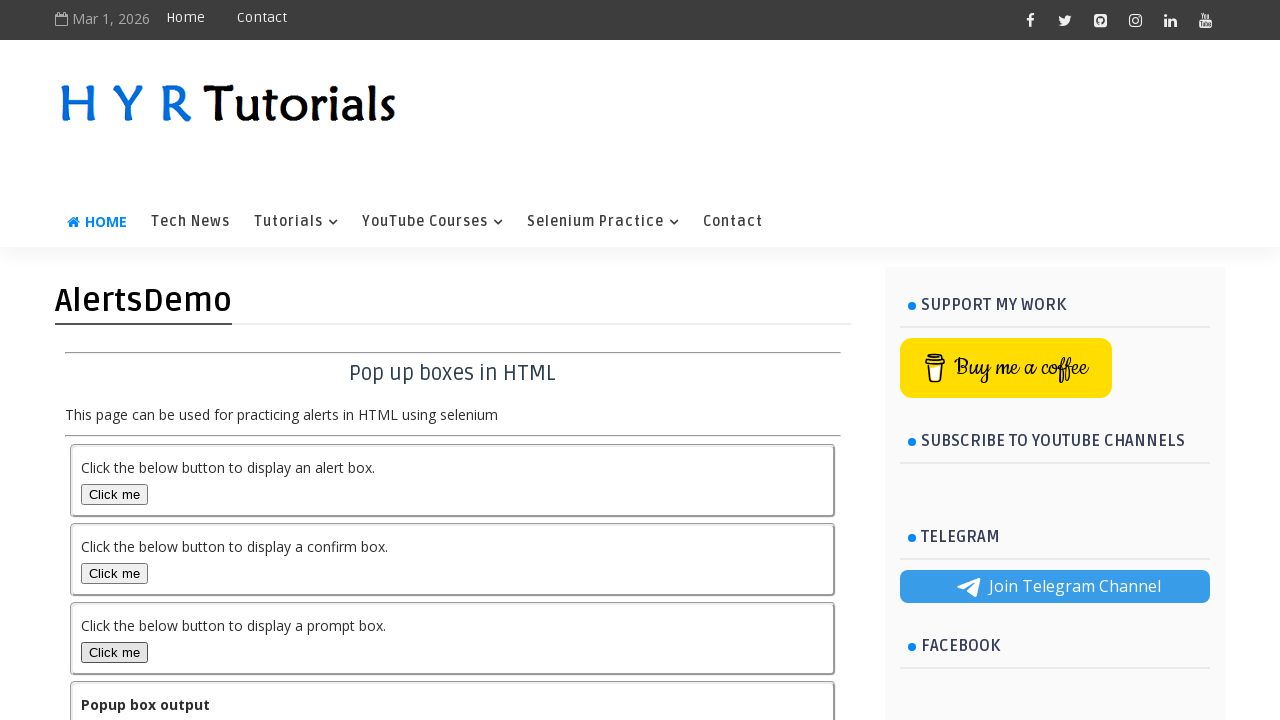